Tests popup window handling by clicking a button that opens a popup, switching to the popup window, closing it, and returning to the main window

Starting URL: https://automationtesting.co.uk/popups.html

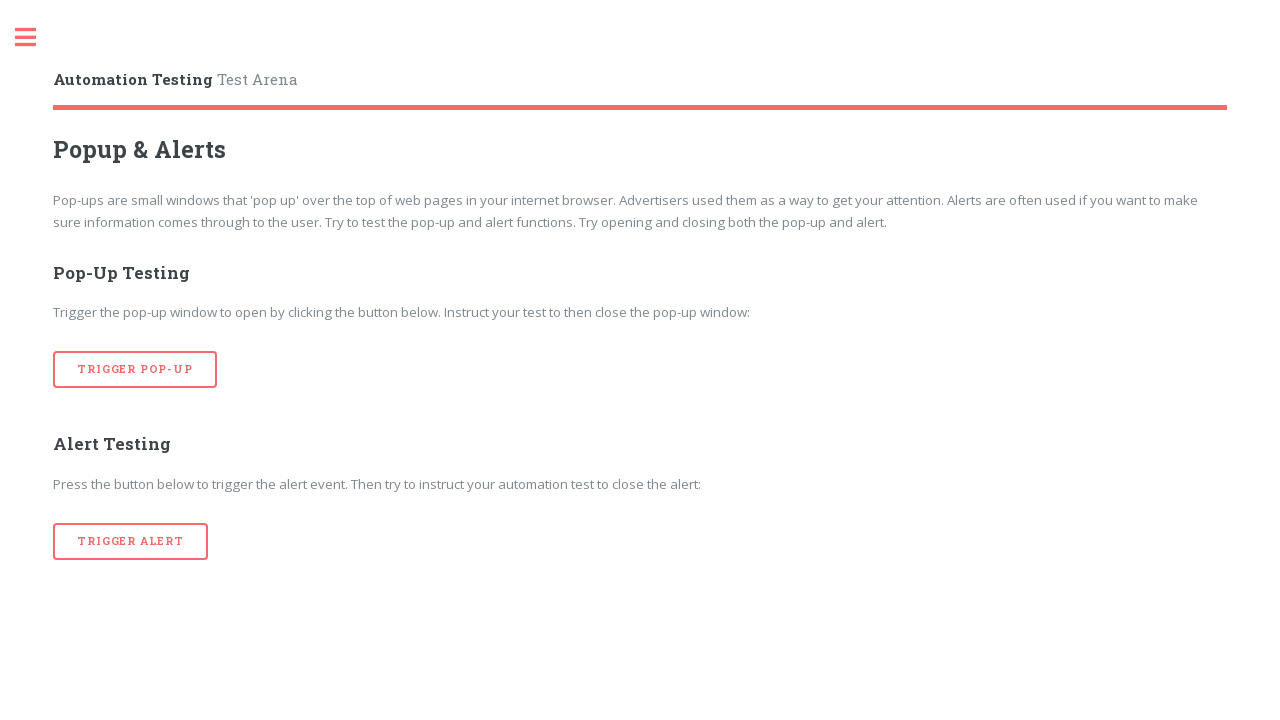

Clicked button to open popup window at (135, 370) on [onclick='popup\(\)']
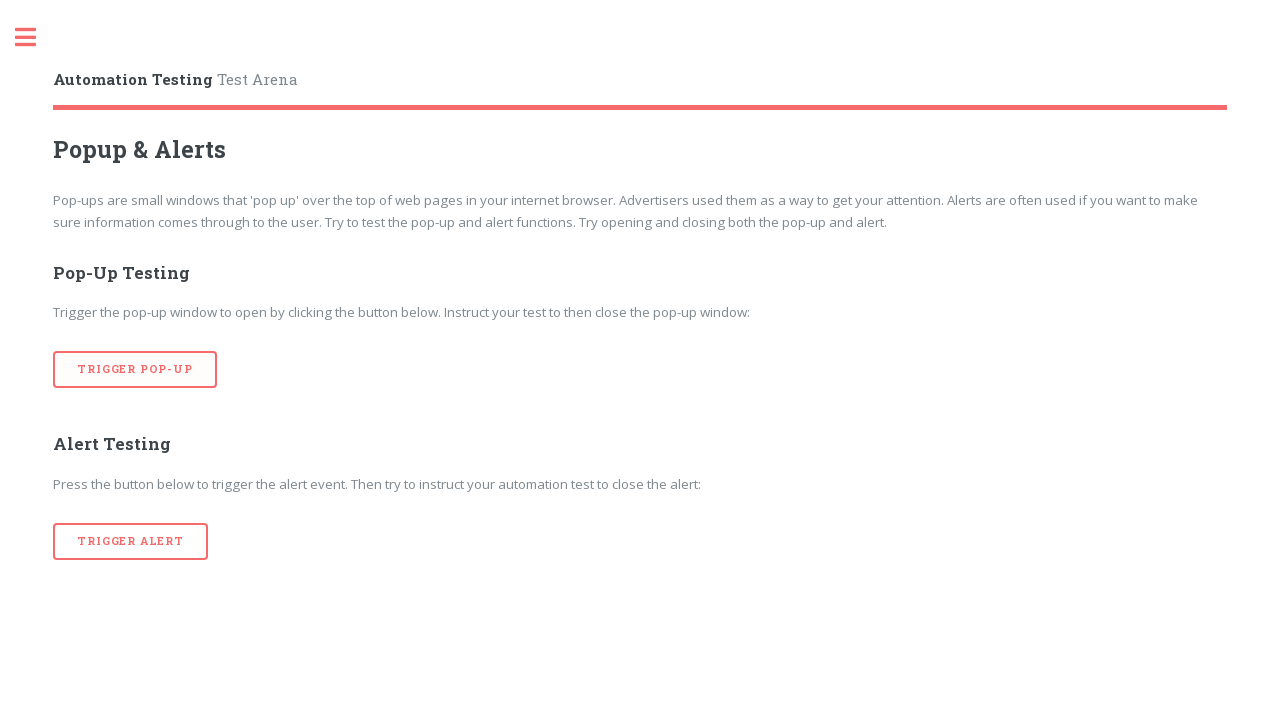

Waited for popup window to appear
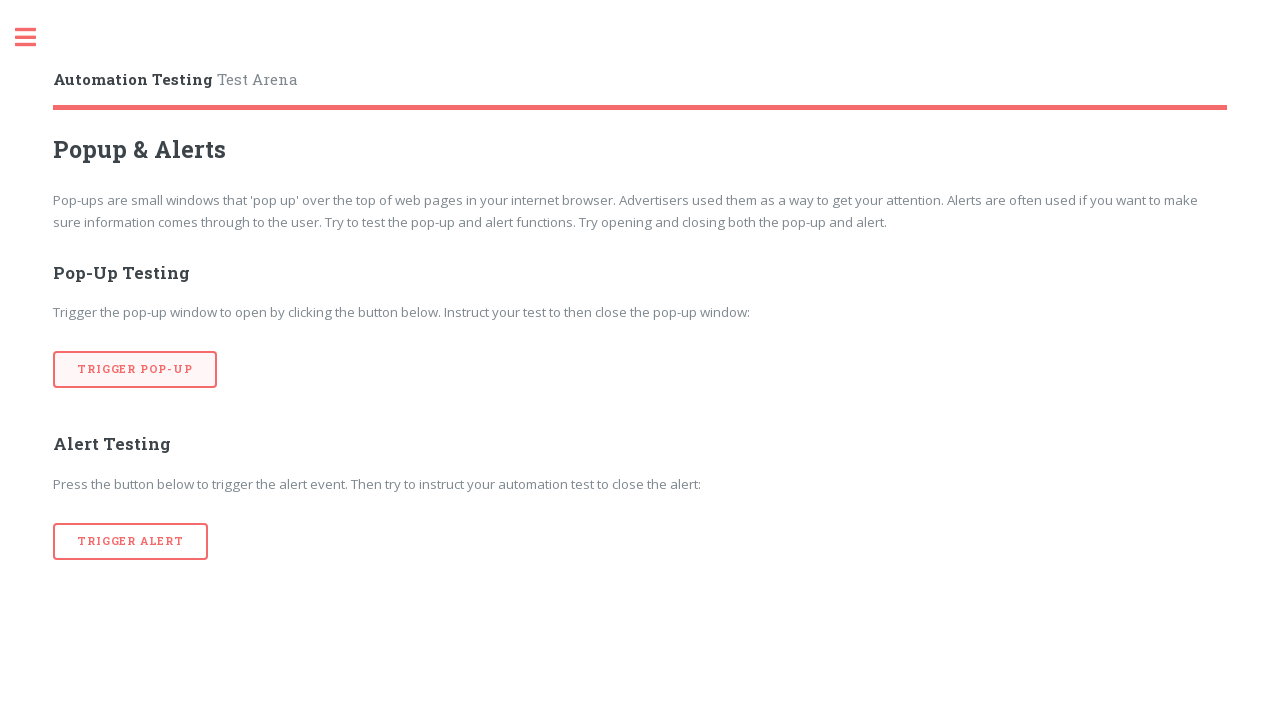

Retrieved popup window context
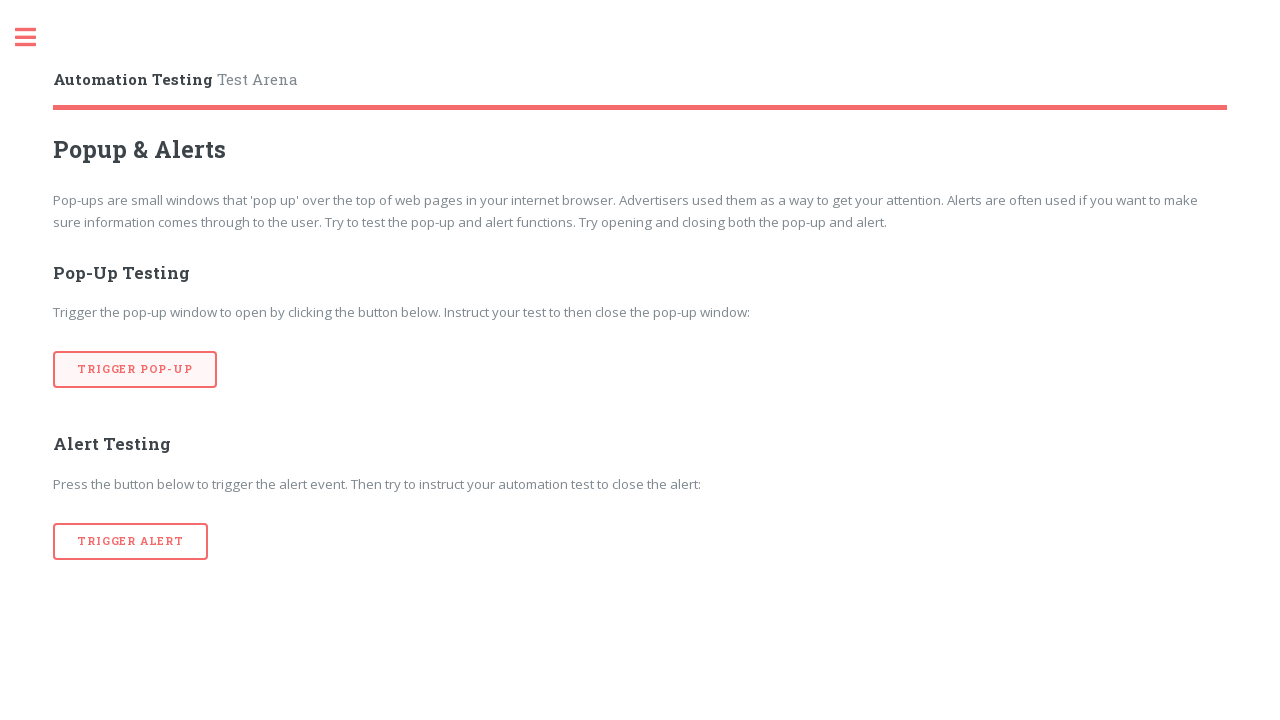

Closed the popup window
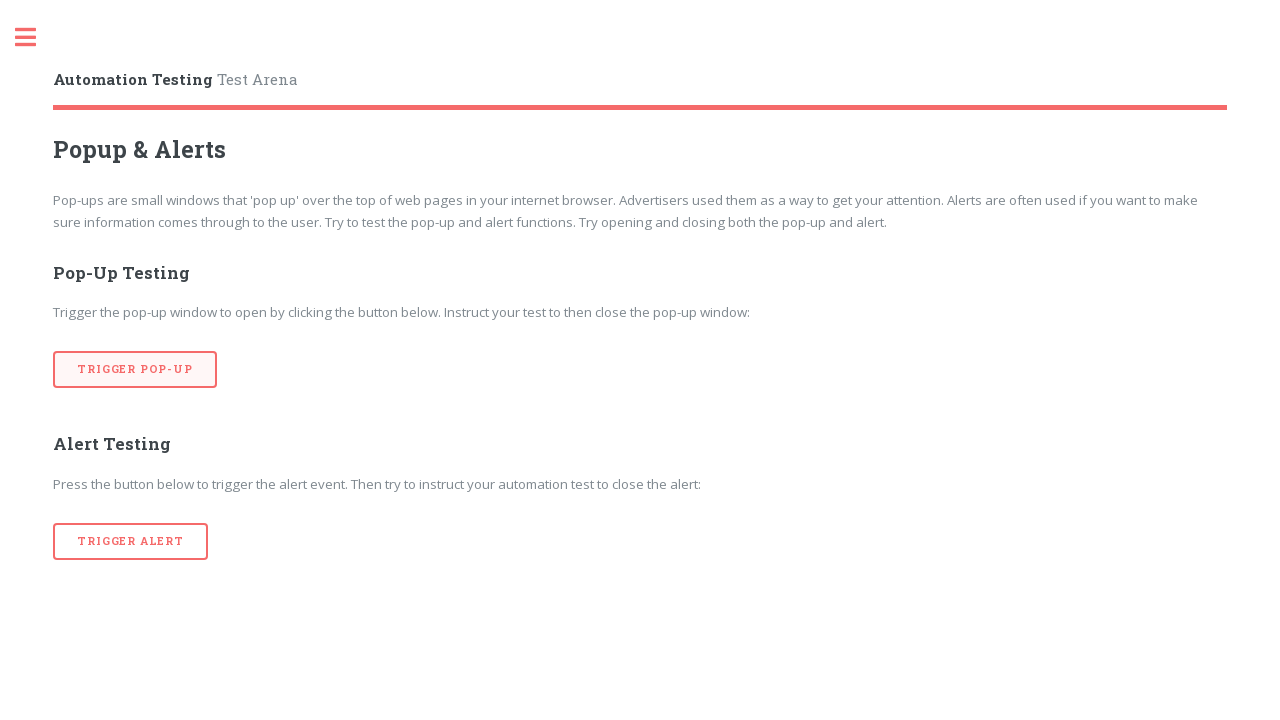

Waited after closing popup
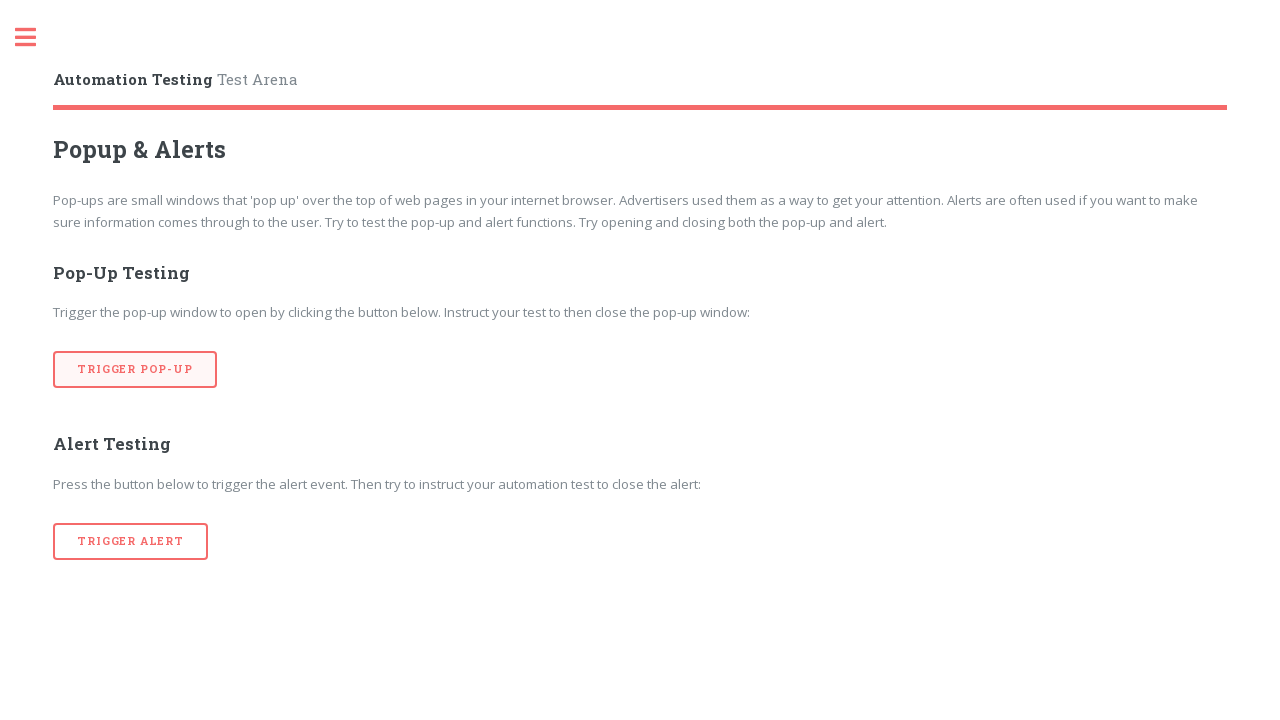

Main window is active and popup handling test completed
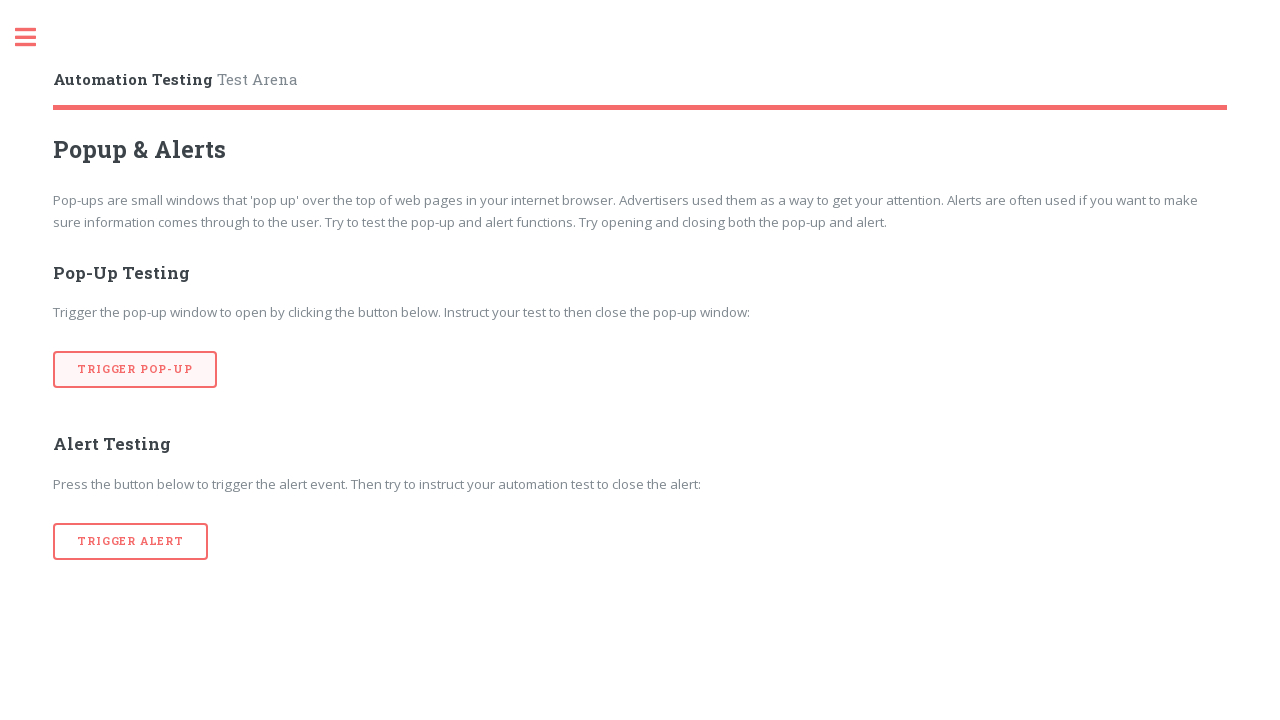

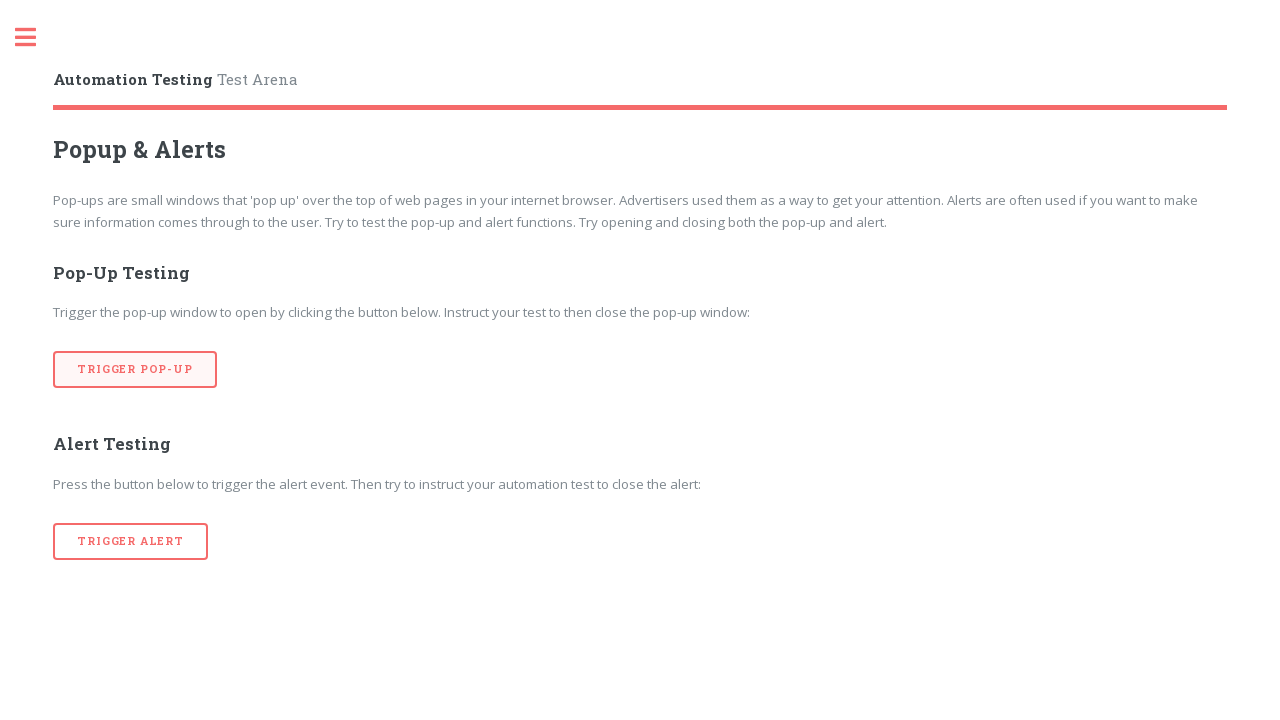